Tests navigation to Playwright documentation site and clicks on the "Get Started" link

Starting URL: https://playwright.dev/

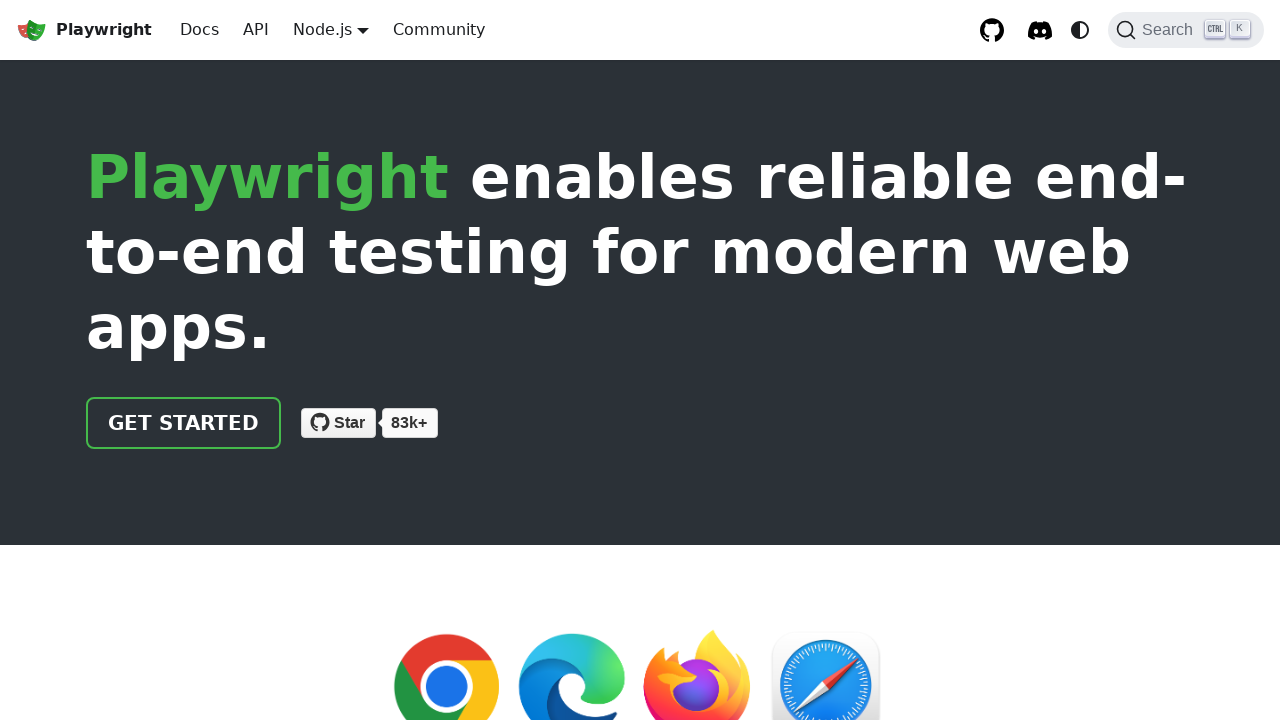

Navigated to Playwright documentation site
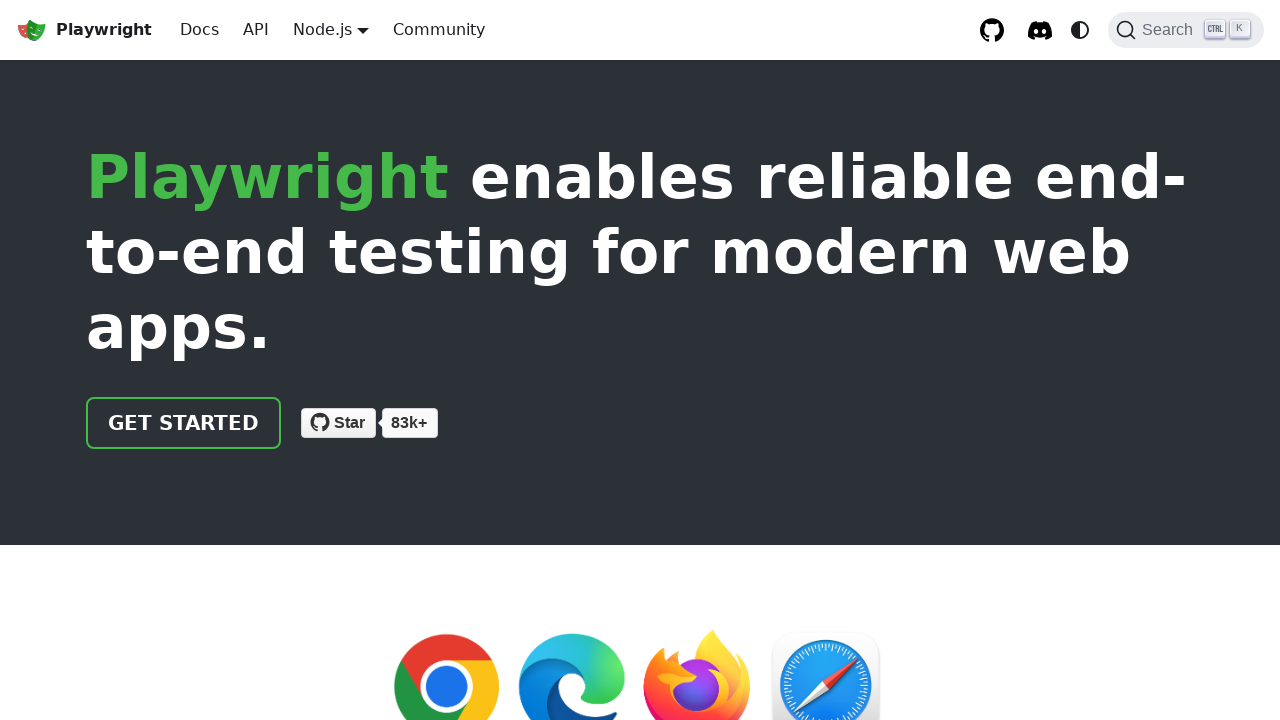

Get Started link became visible
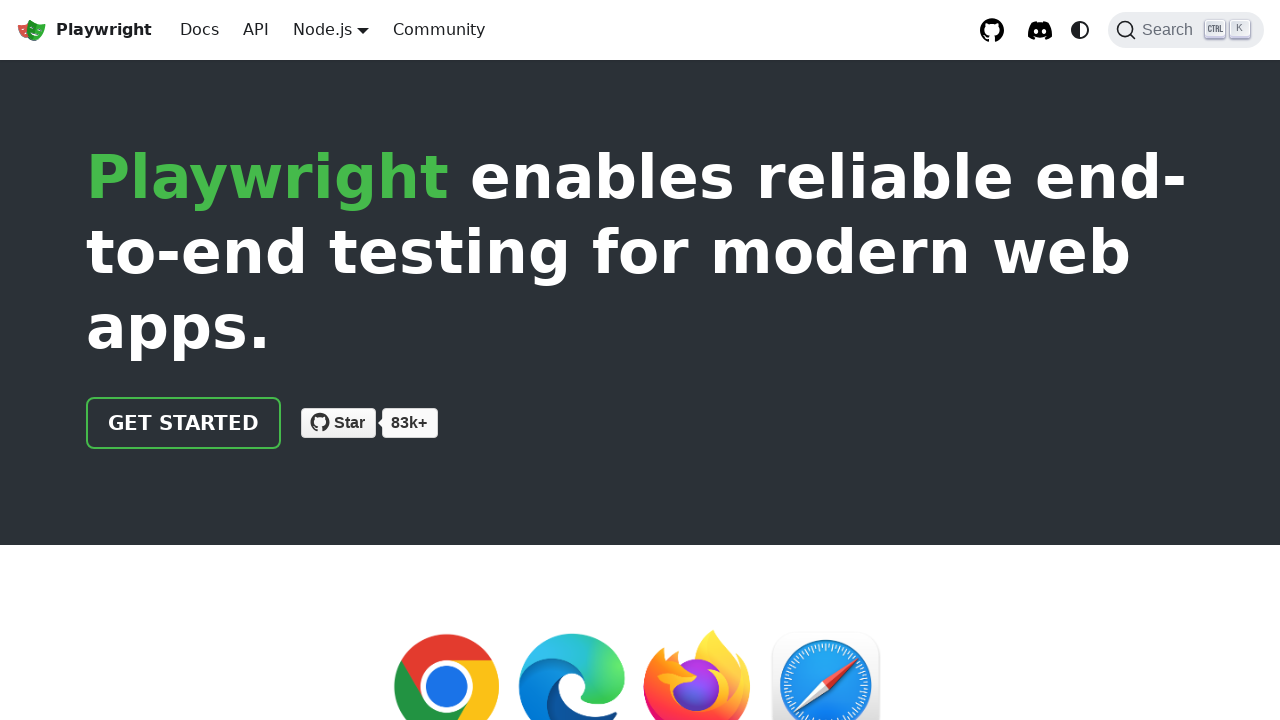

Clicked on Get Started link at (184, 423) on text=Get Started
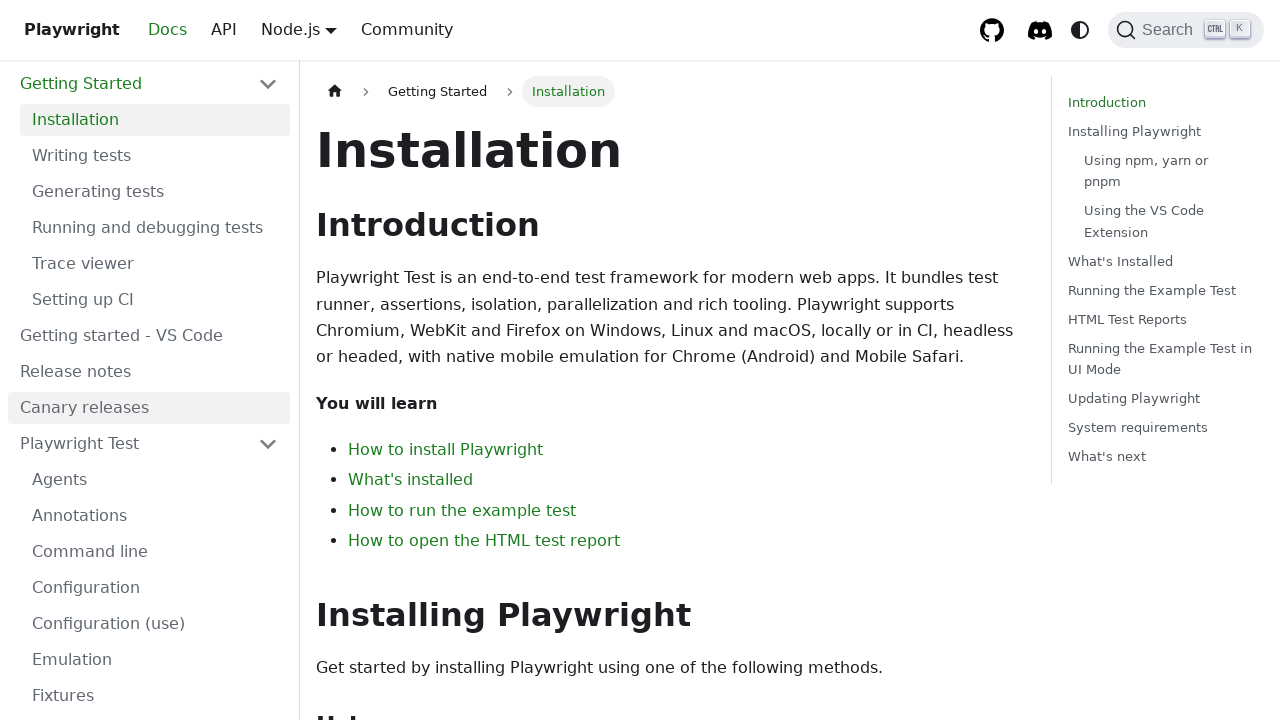

Page navigation completed and network became idle
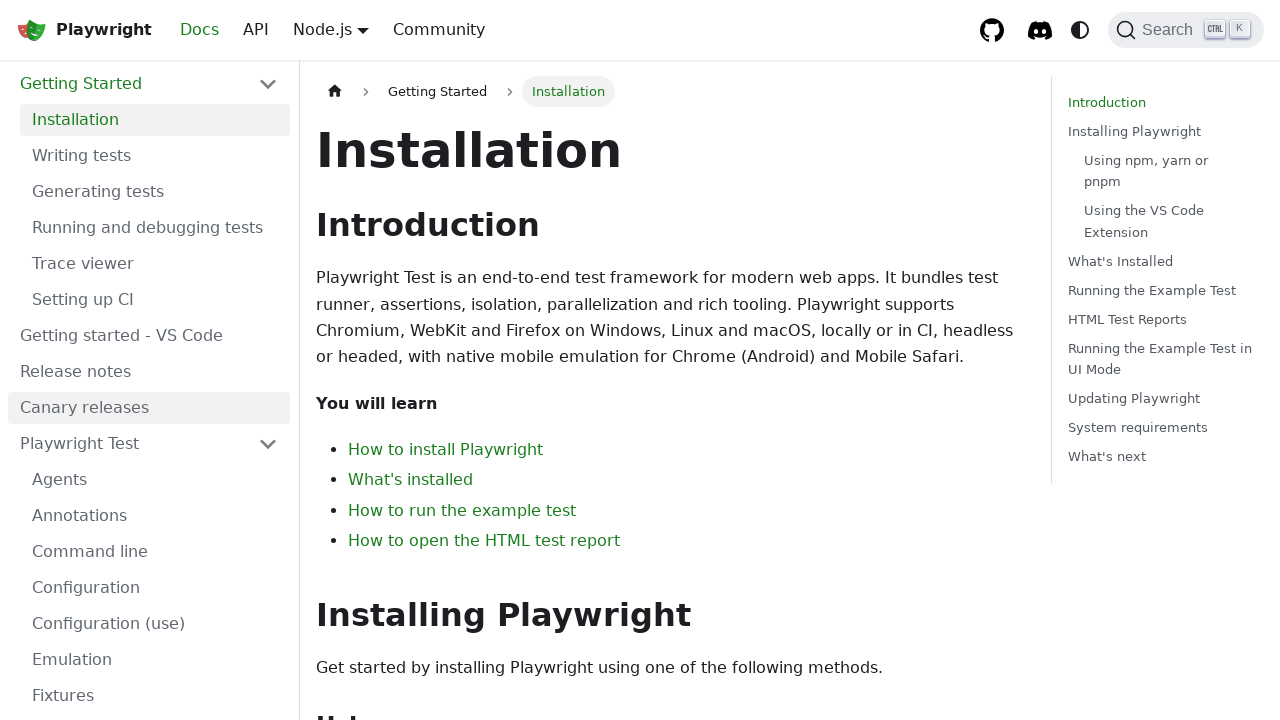

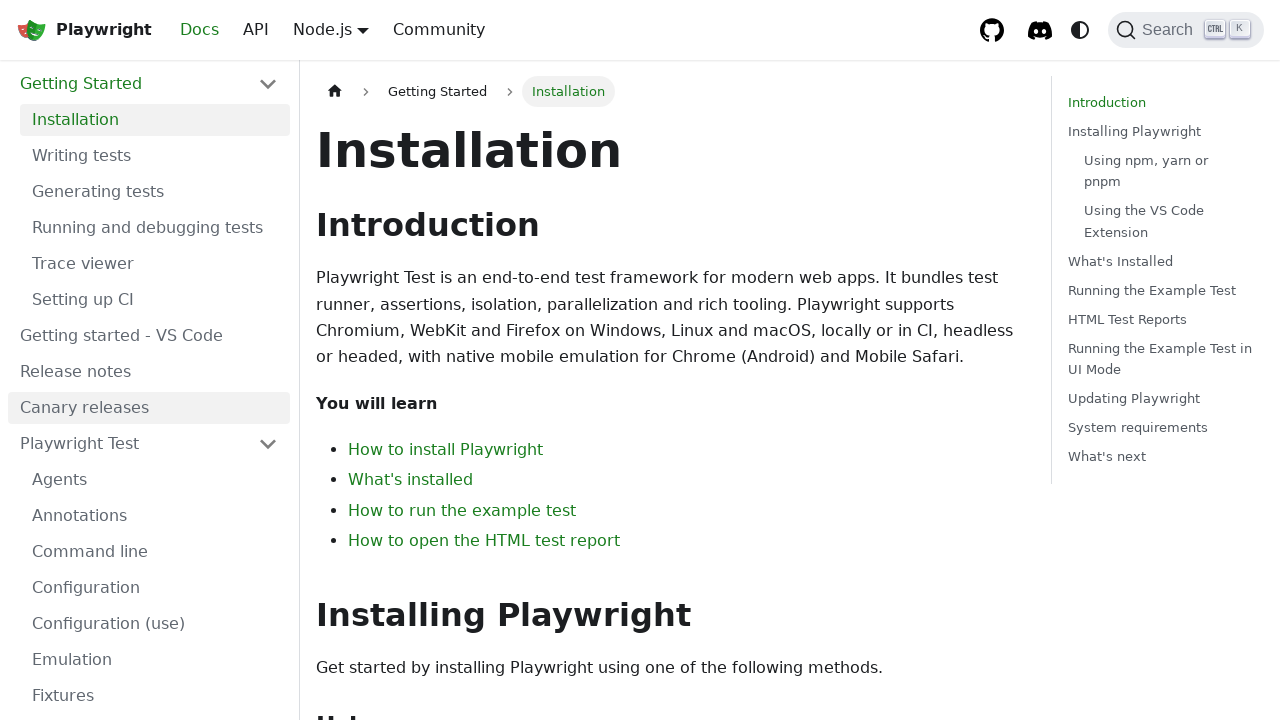